Navigates to the login practice page for visual testing purposes

Starting URL: https://rahulshettyacademy.com/loginpagePractise/

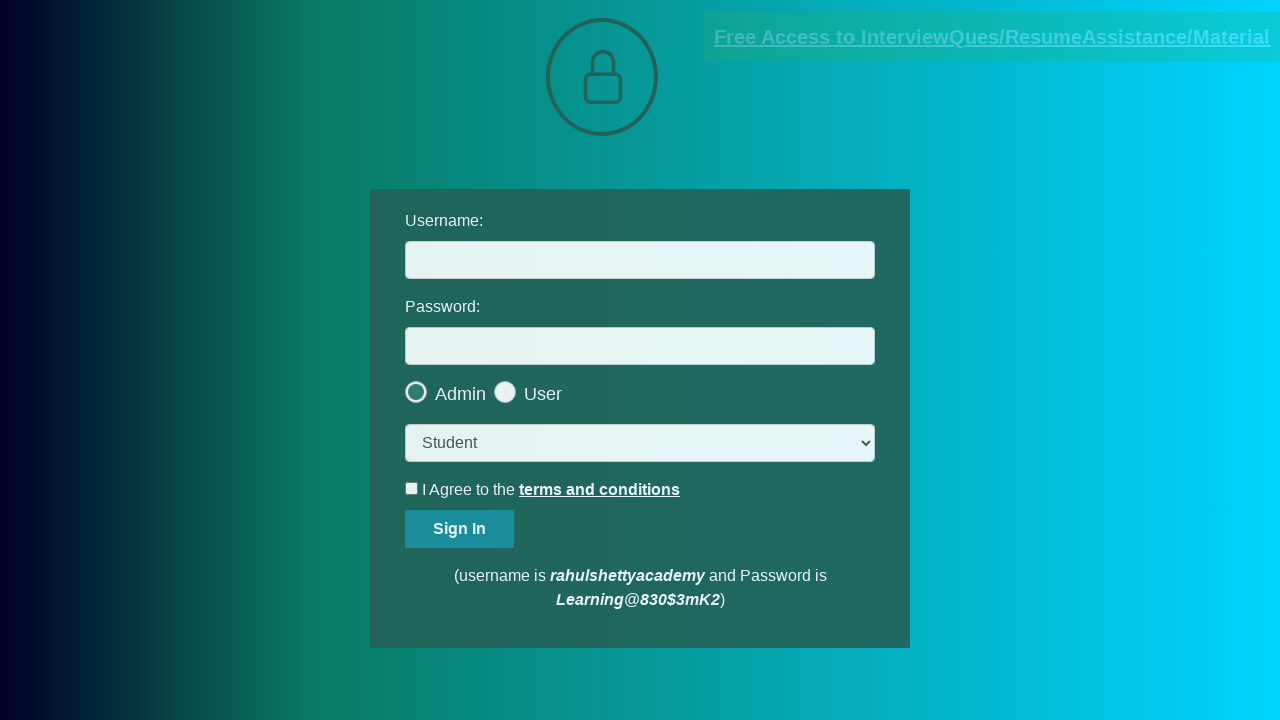

Waited for page to fully load (networkidle state)
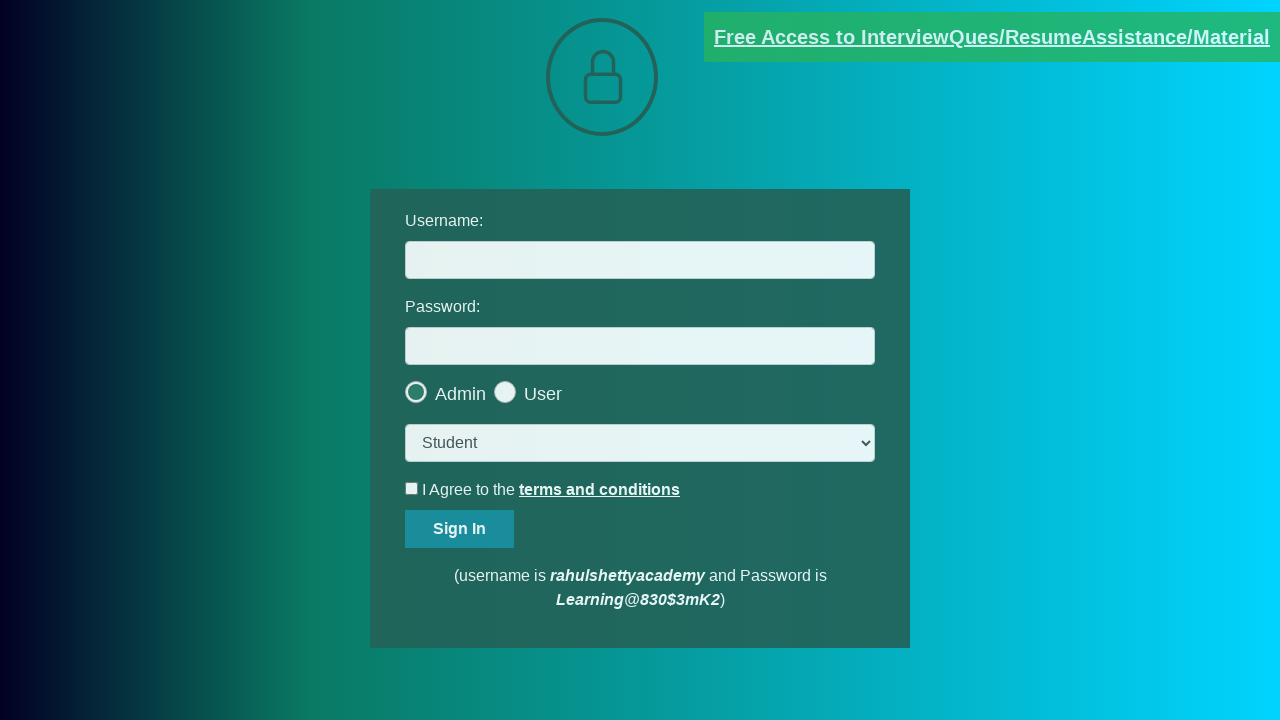

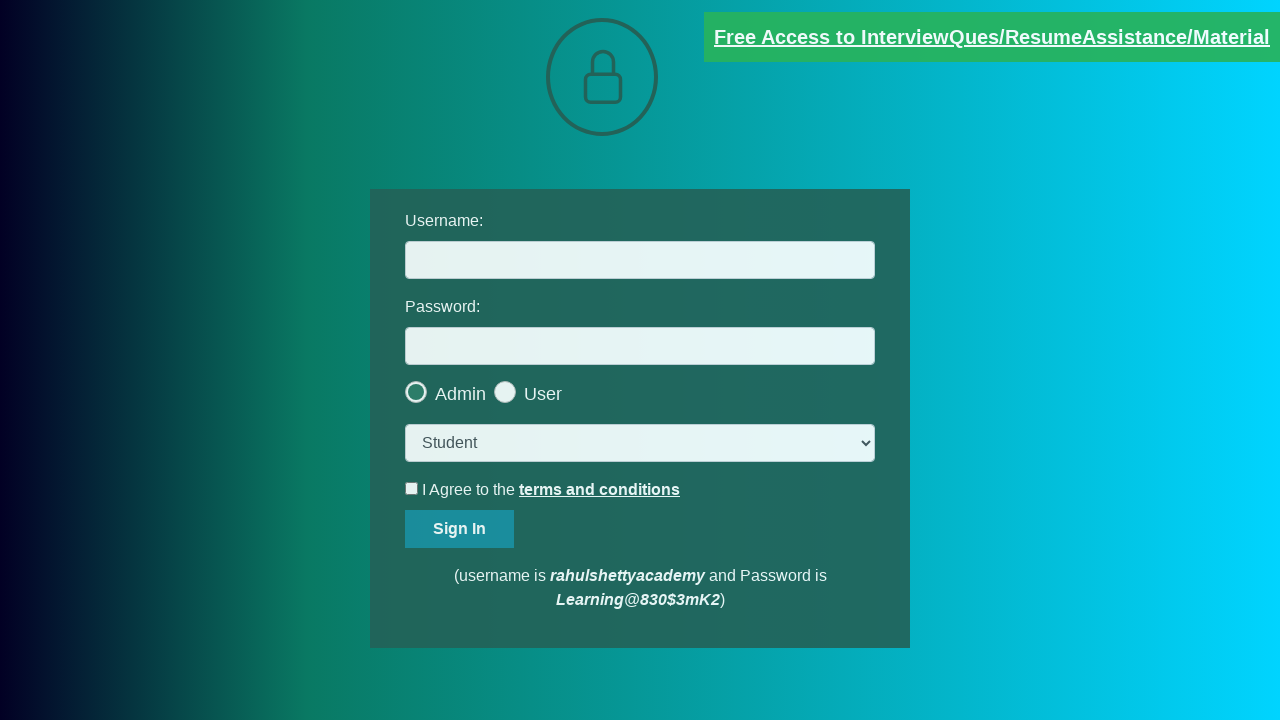